Tests the multiple select dropdown functionality on demoqa.com by selecting multiple options from a select element and verifying the selections

Starting URL: https://demoqa.com/select-menu

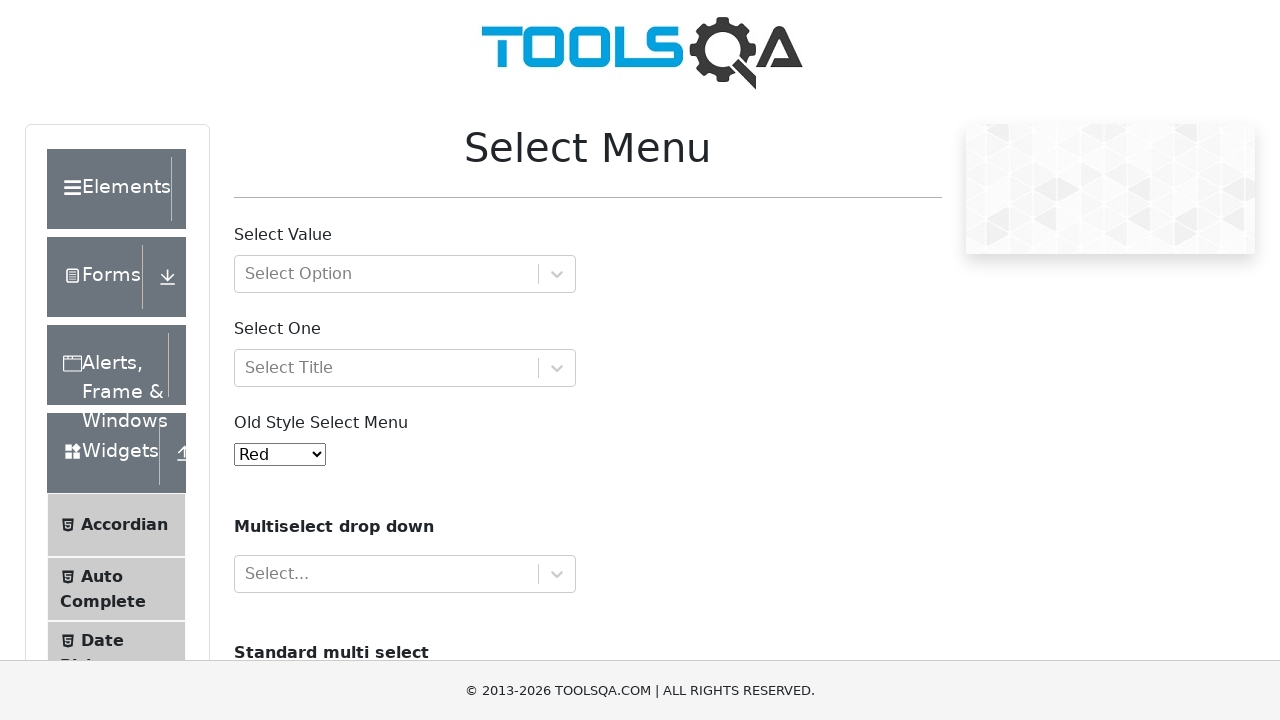

Scrolled down to make the multiple select element visible
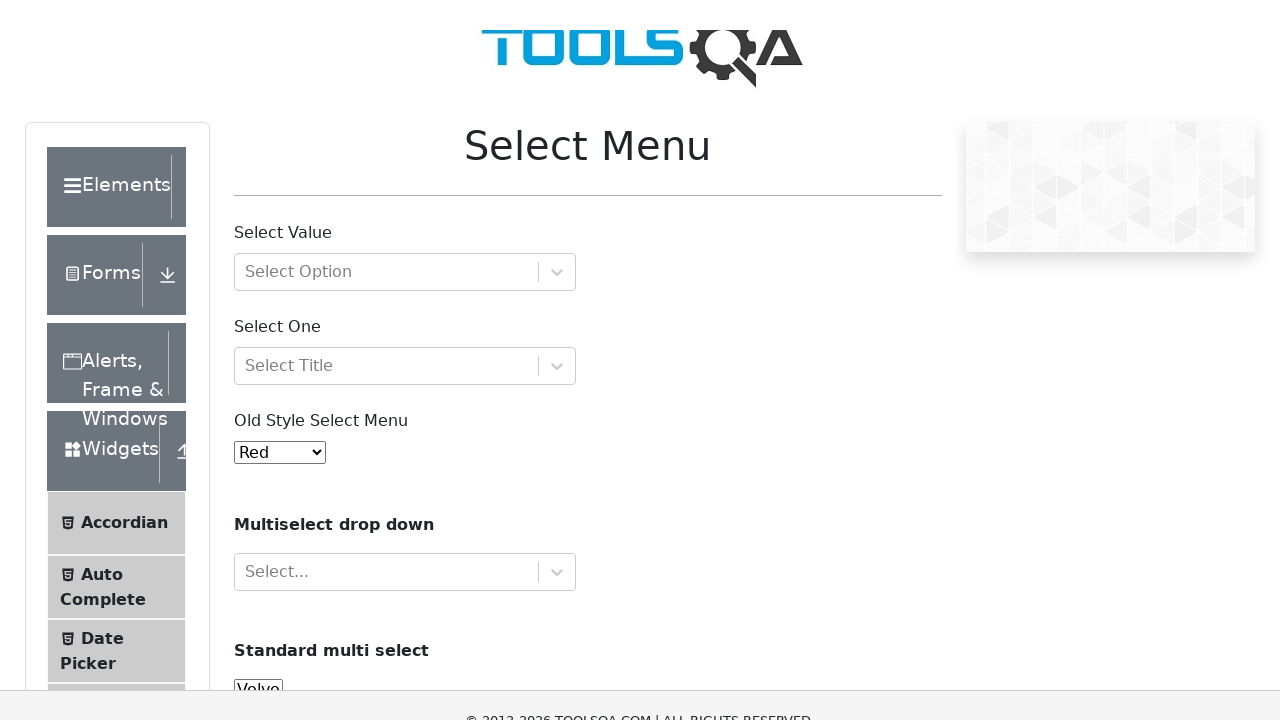

Waited for the cars multi-select element to be visible
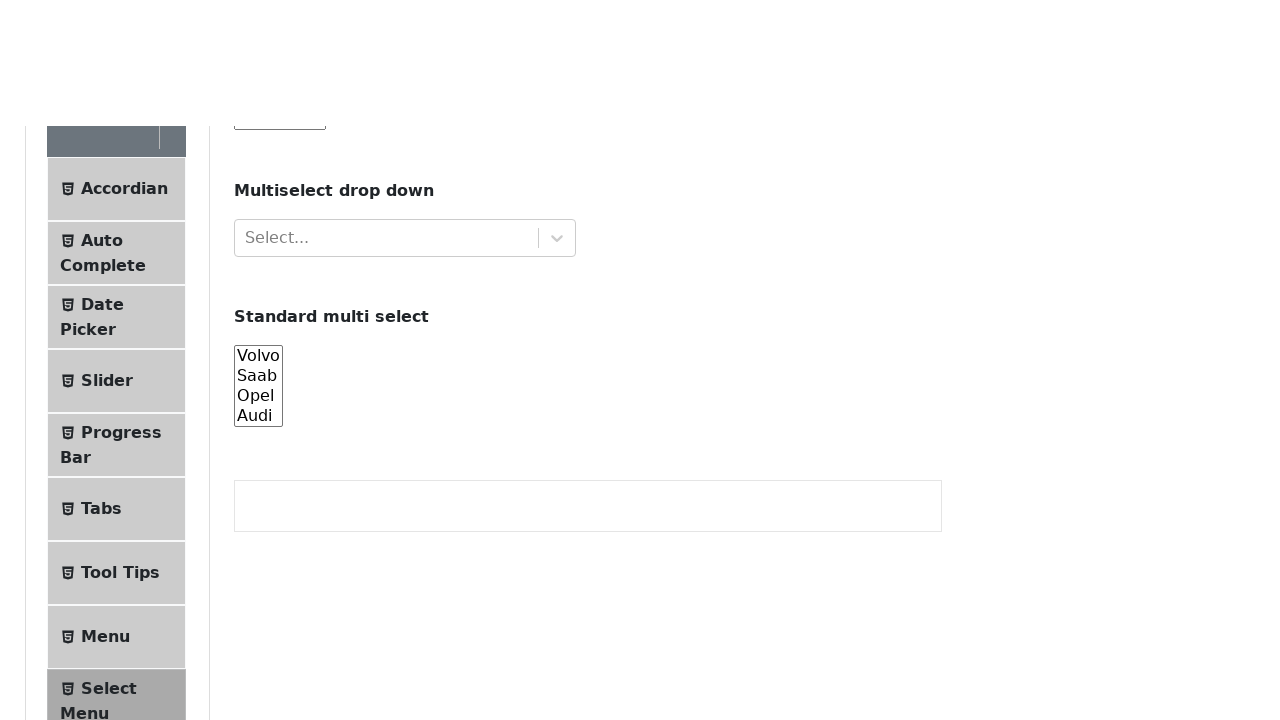

Selected multiple options (volvo, saab, audi) from the multi-select dropdown on #cars
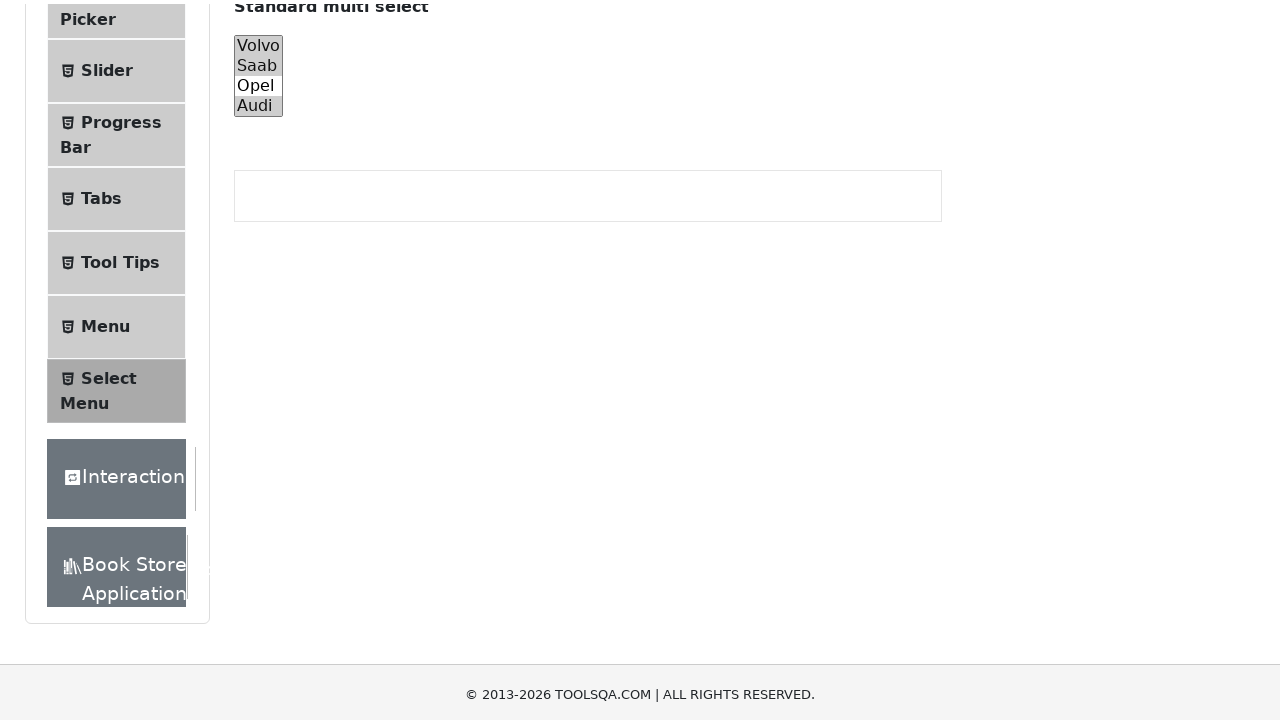

Verified that 3 options are selected from the multi-select dropdown
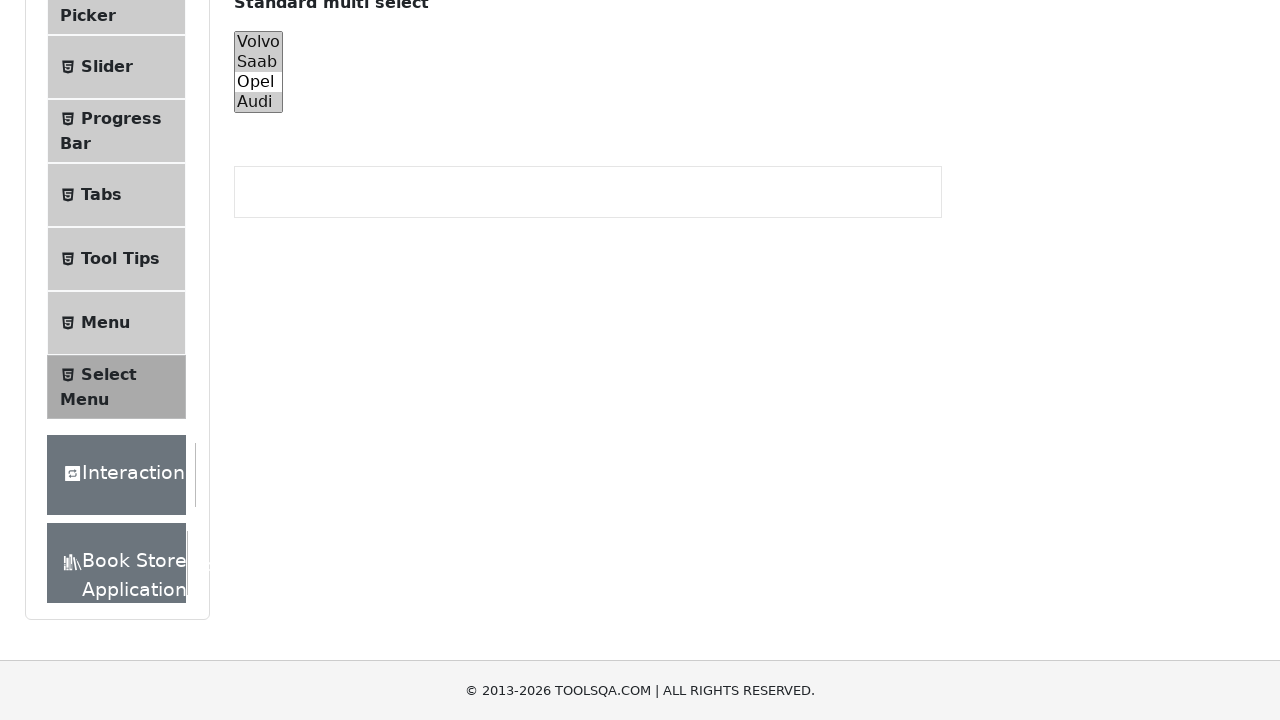

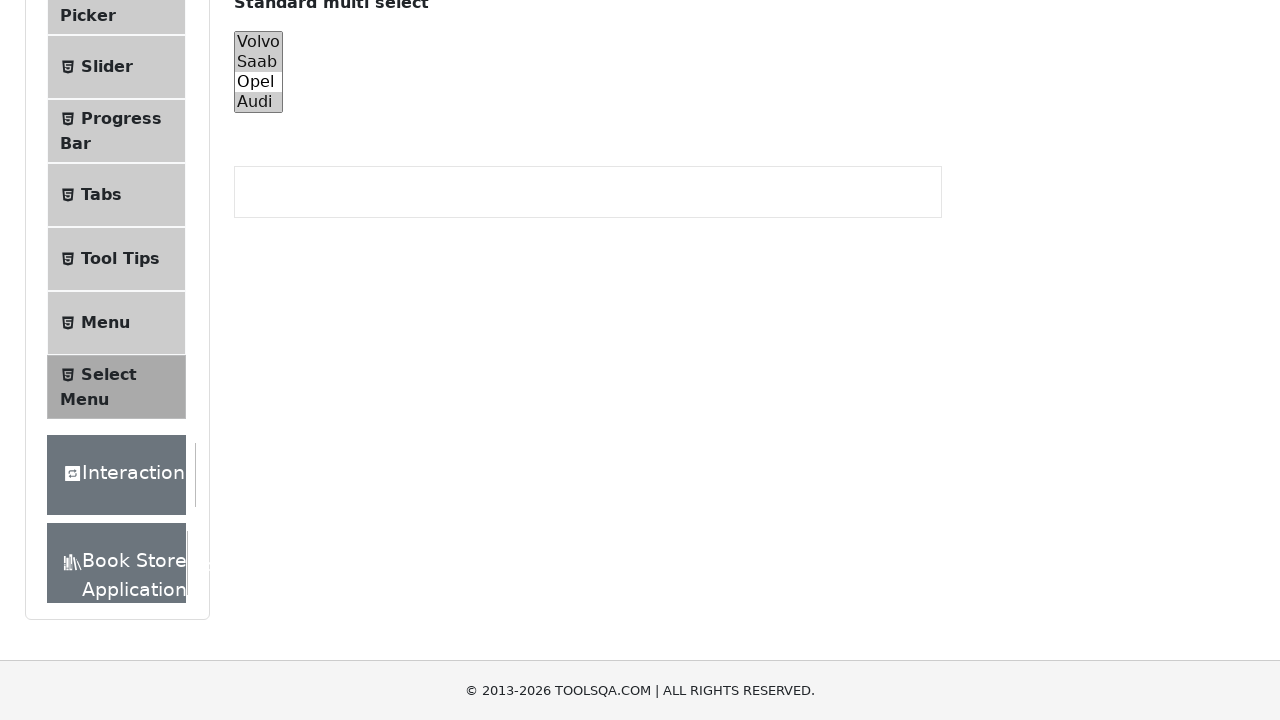